Navigates to a stock price page on MoneyControl and scrolls to the advanced header section to view chart information

Starting URL: https://www.moneycontrol.com/india/stockpricequote/refineries/bharatpetroleumcorporation/BPC

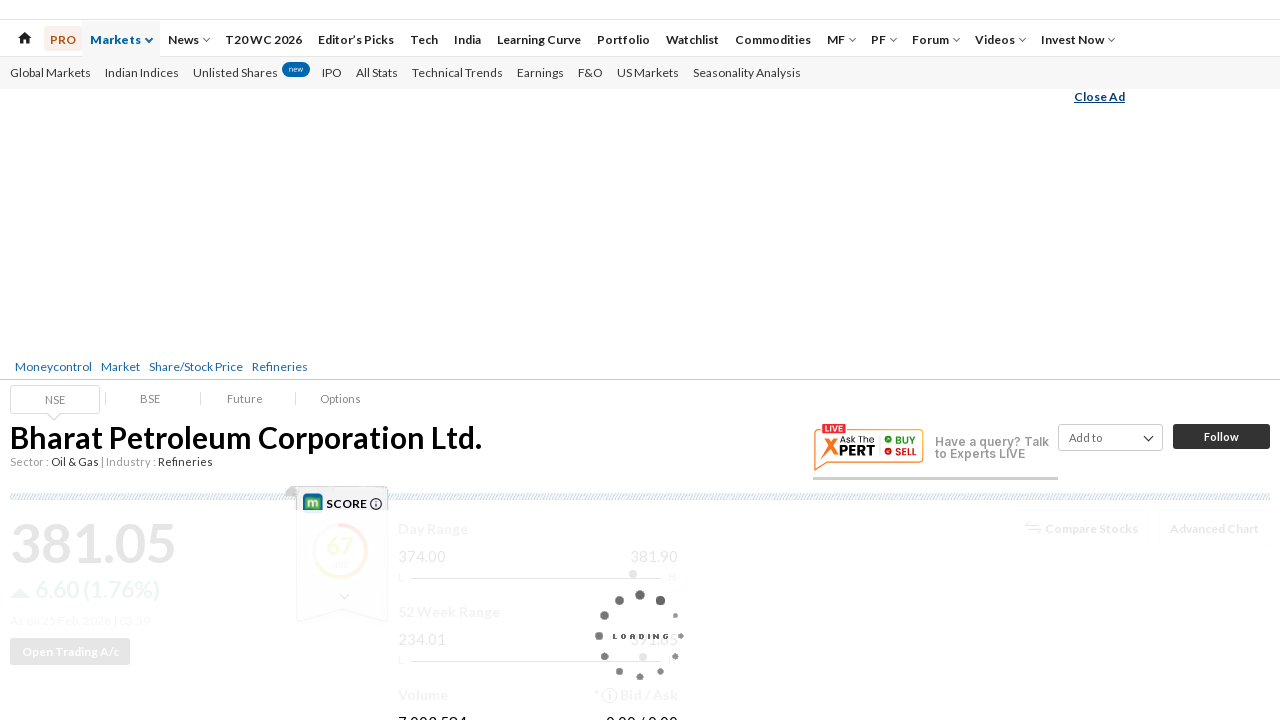

Waited 10 seconds for page to load
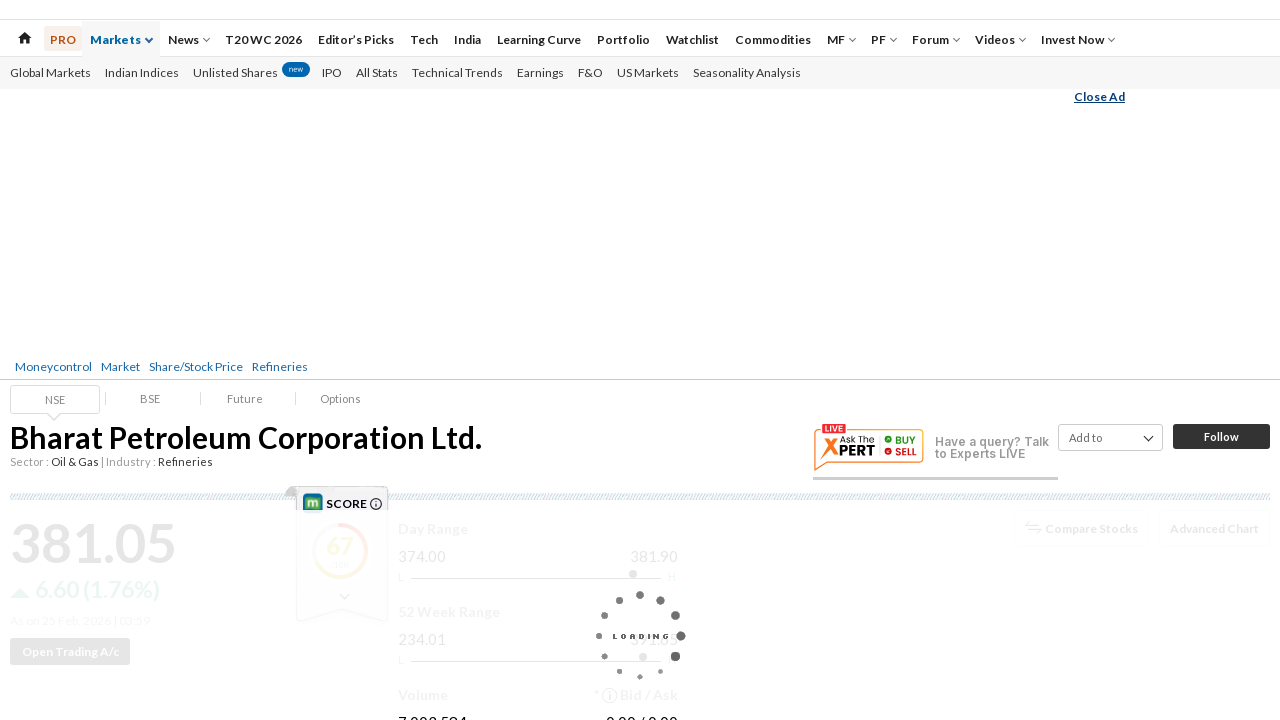

Located the advanced header element
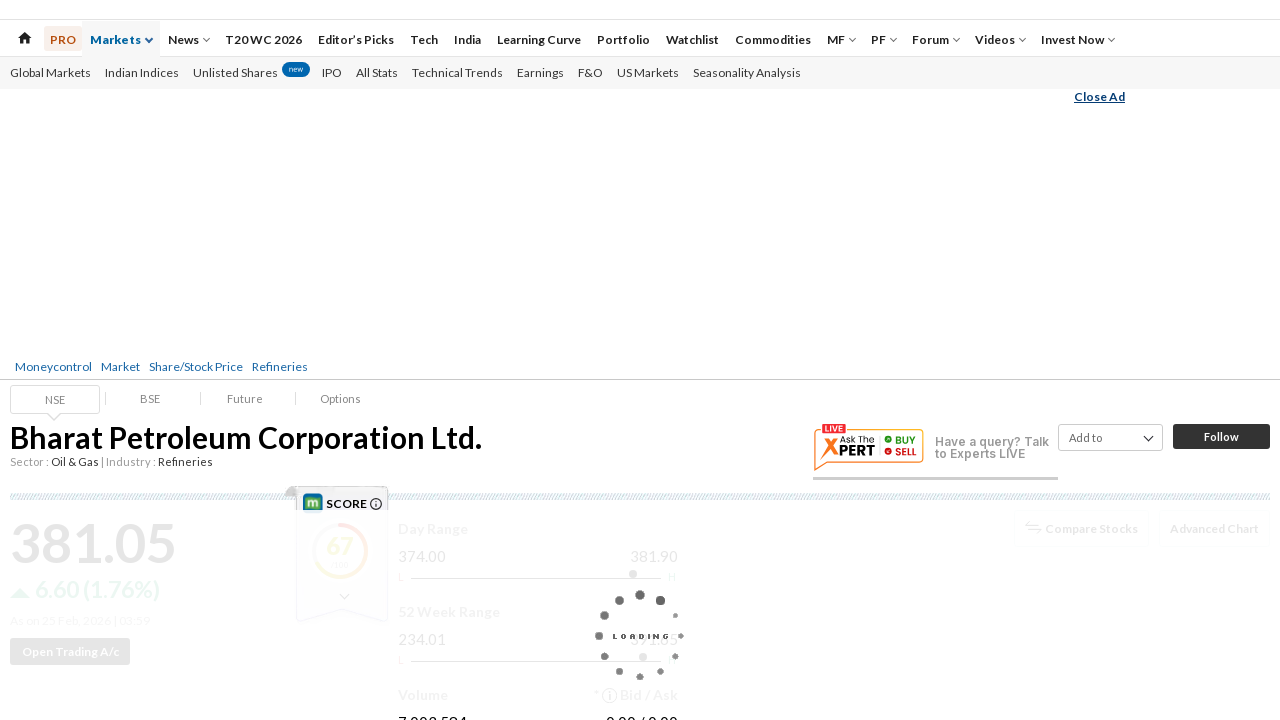

Scrolled to the advanced header section to view chart information
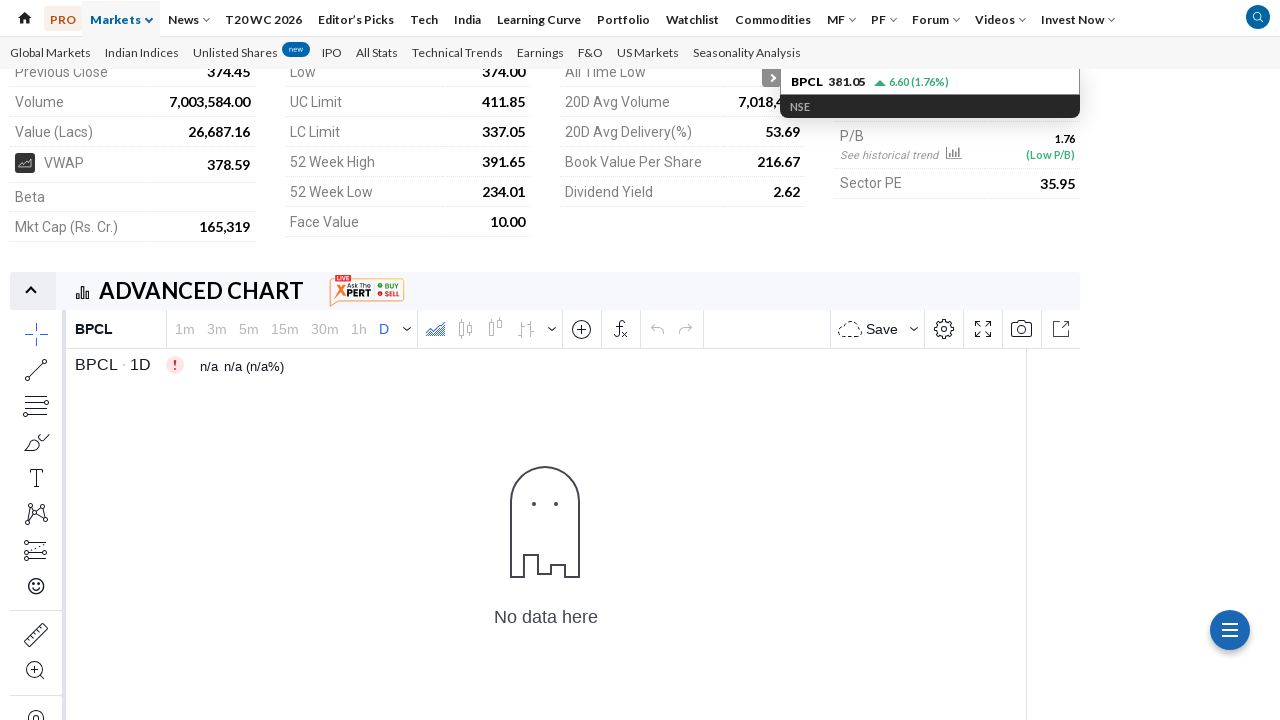

Waited 10 seconds for scroll to complete
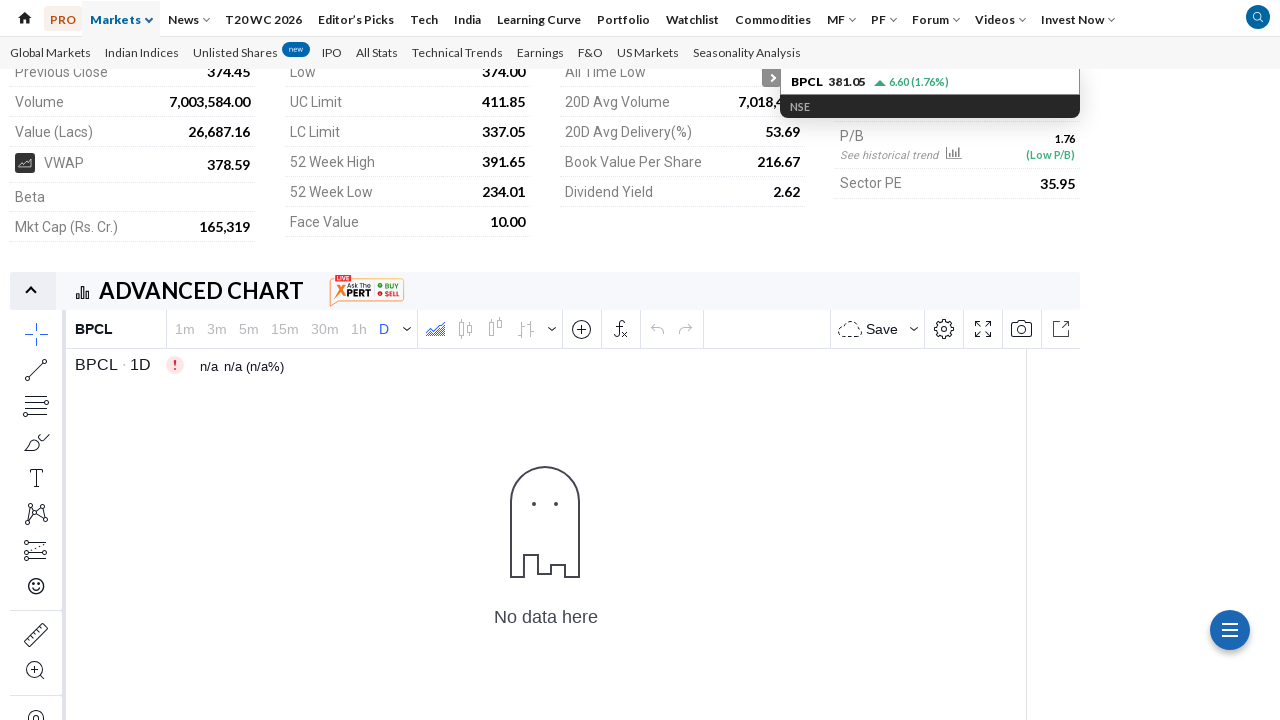

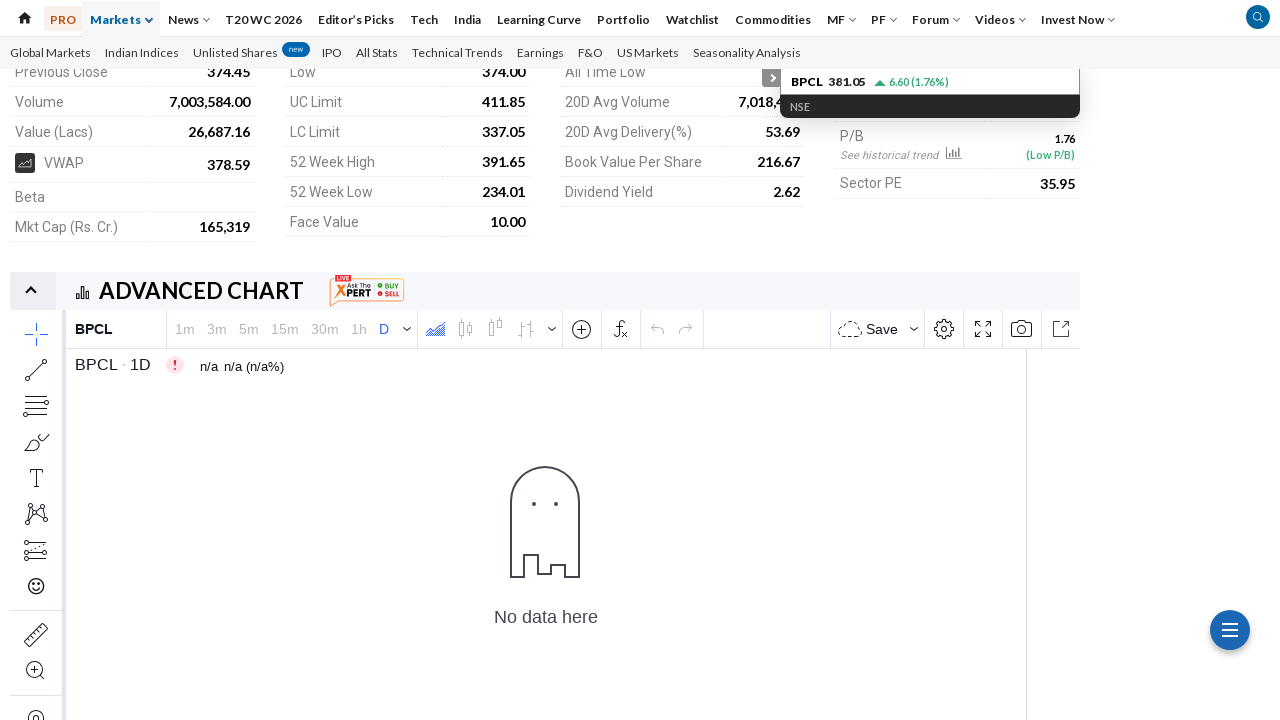